Tests deleting a person from the list and verifying they are removed, then resets the list to original state

Starting URL: https://kristinek.github.io/site/tasks/list_of_people_with_jobs

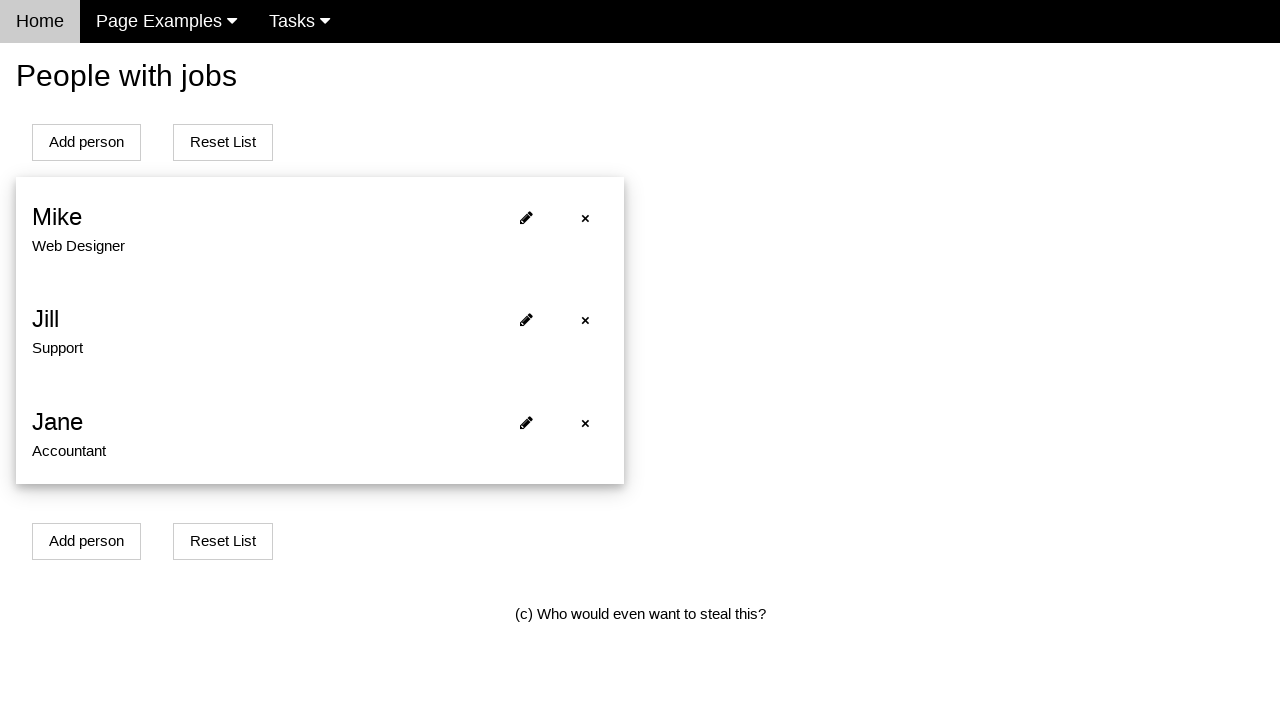

Waited for person0 element to be visible in initial list
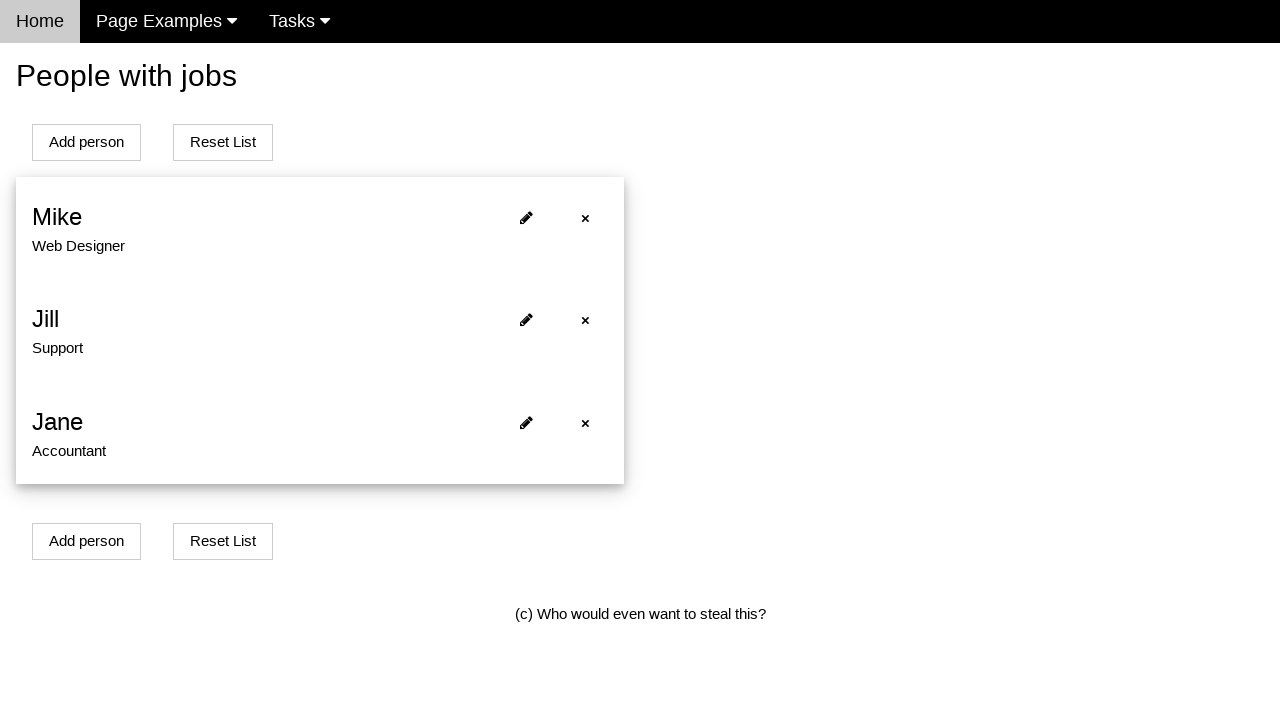

Clicked delete button for first person (person0) at (585, 218) on [onclick='deletePerson(0)']
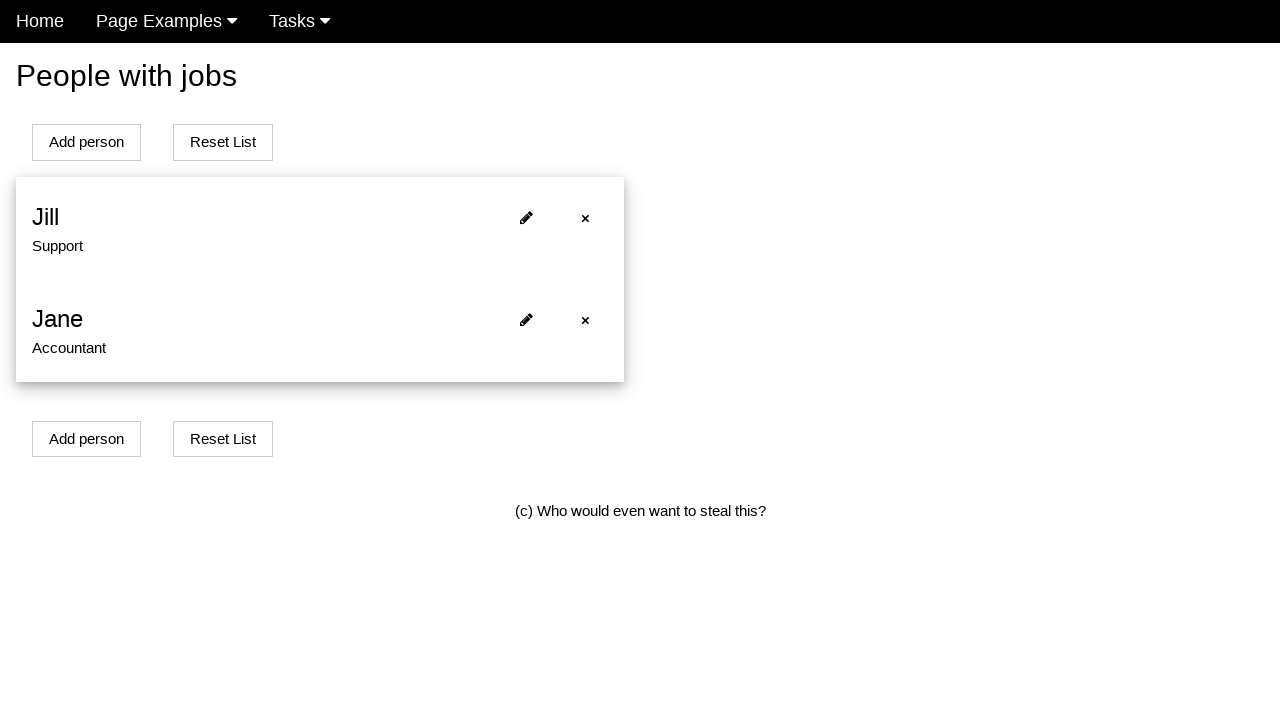

Waited 500ms for deletion to complete
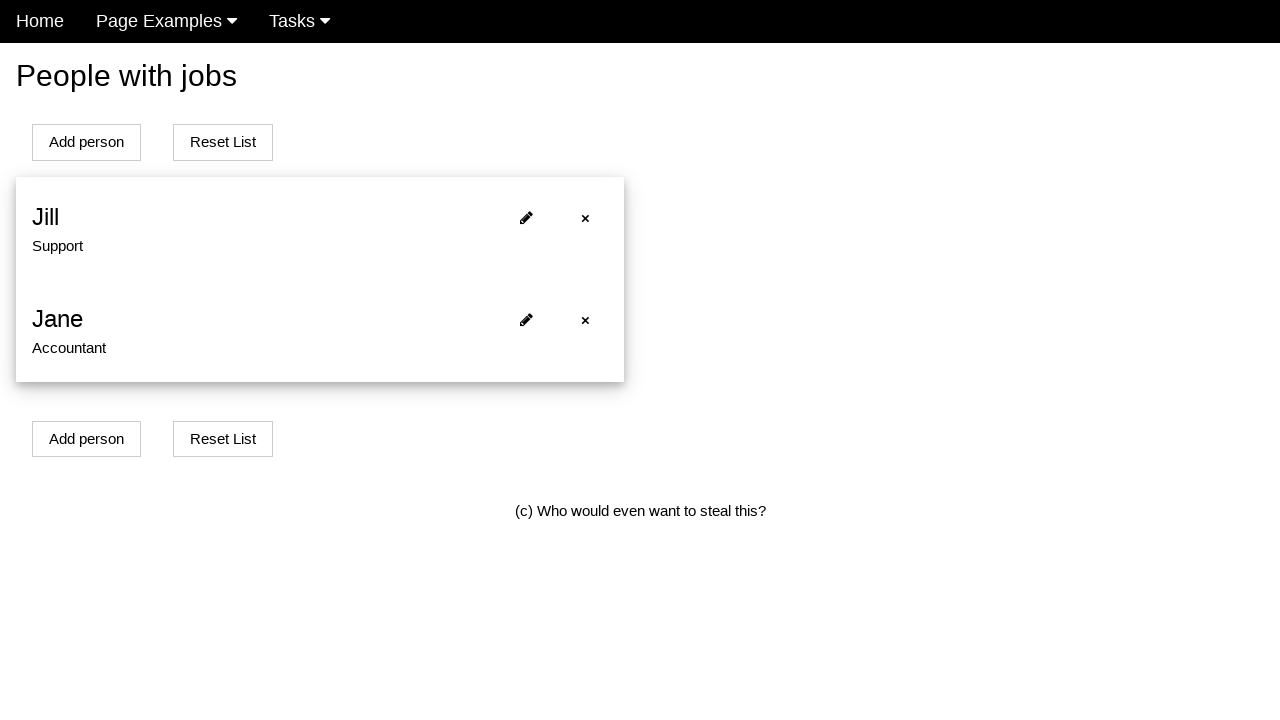

Verified person0 was successfully deleted from the list
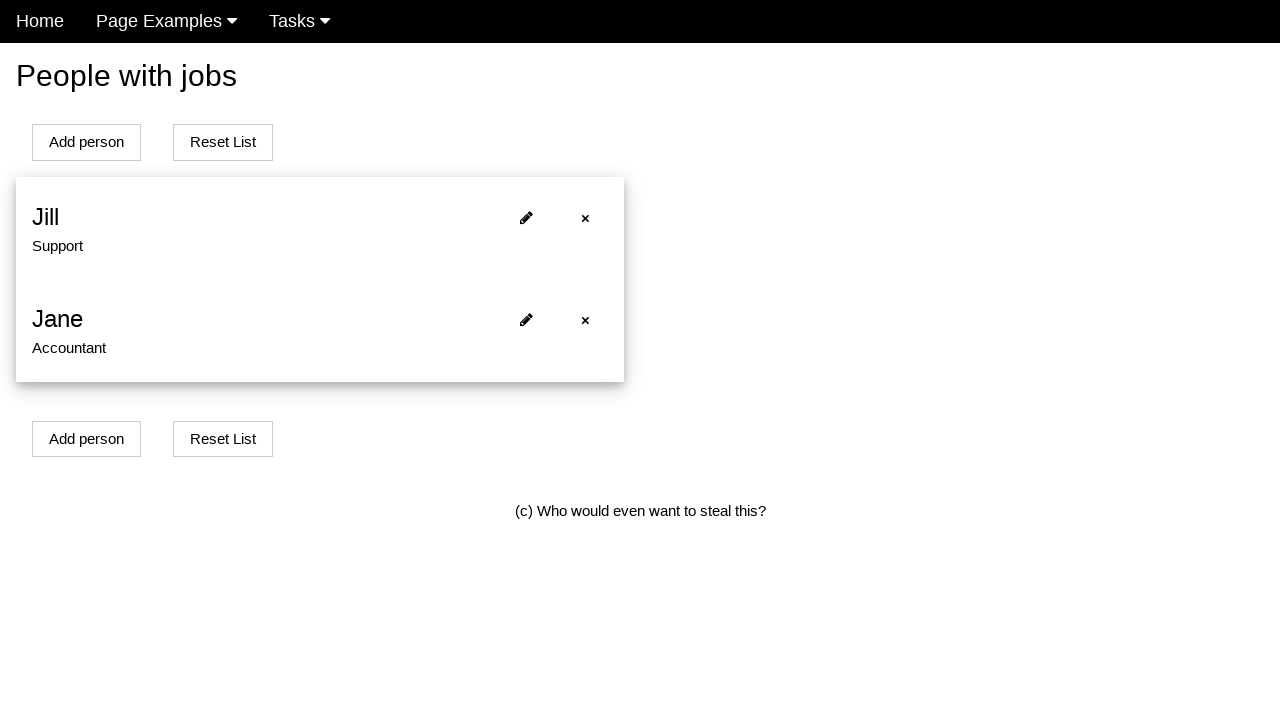

Clicked reset button to restore original list at (223, 142) on [onclick='resetListOfPeople()']
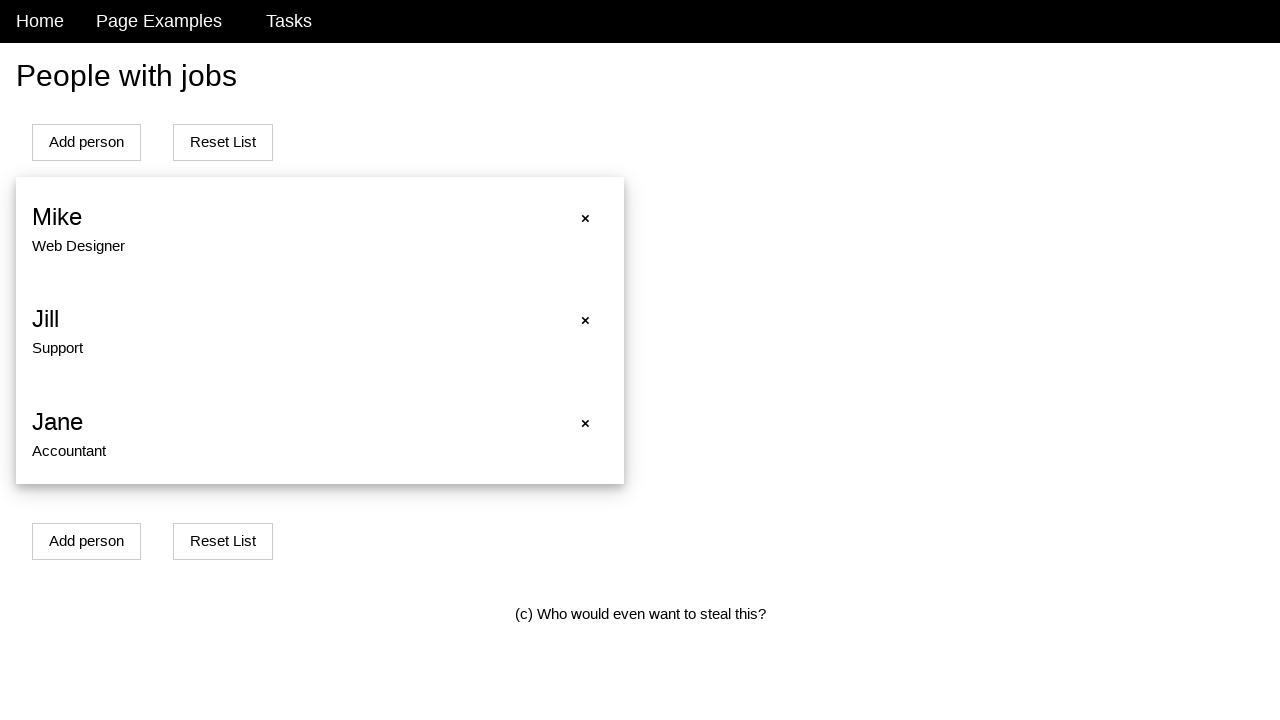

Verified person0 is present again after reset
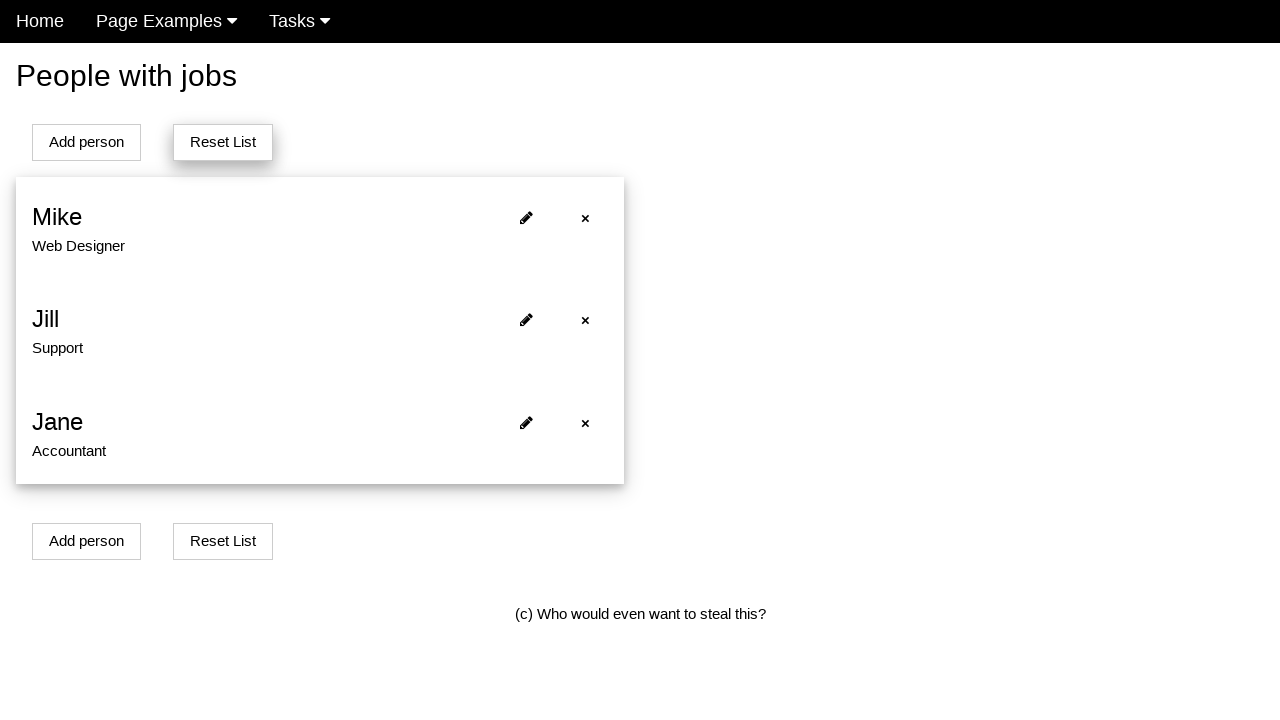

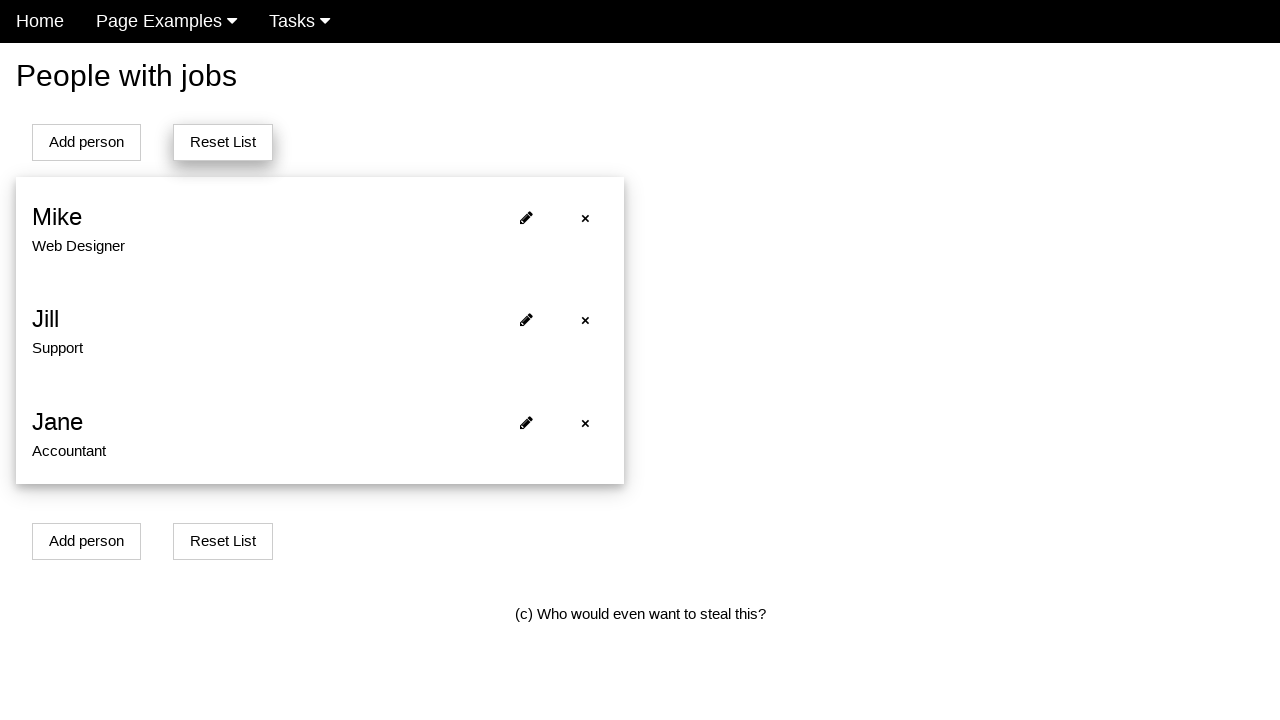